Tests broken images page by navigating to it and checking for images on the page

Starting URL: http://the-internet.herokuapp.com/

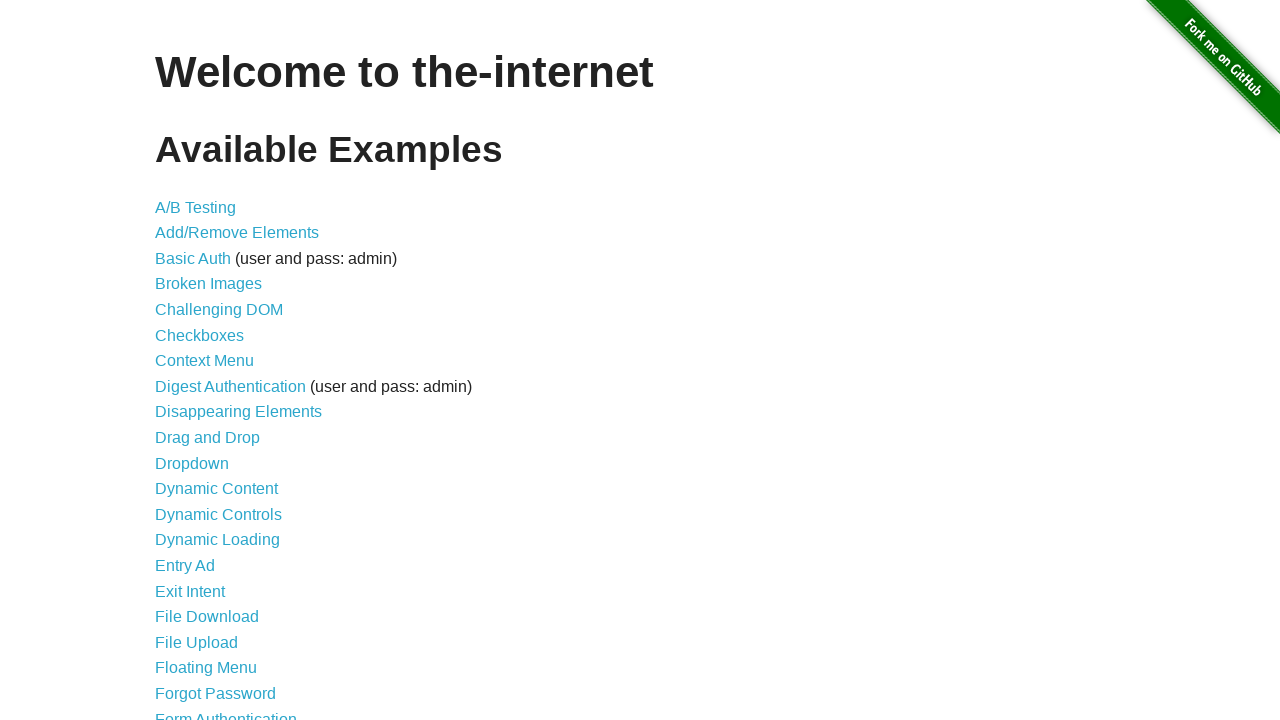

Clicked on Broken Images link at (208, 284) on text=Broken Images
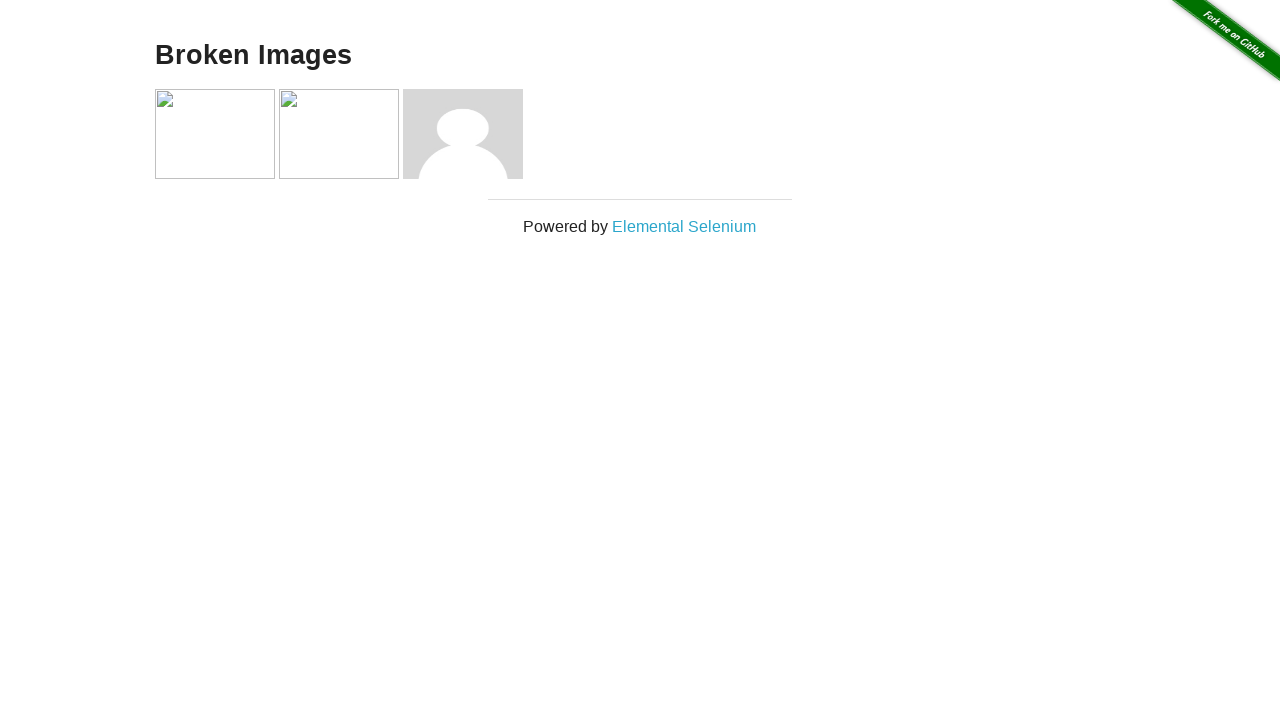

Navigated to broken_images page
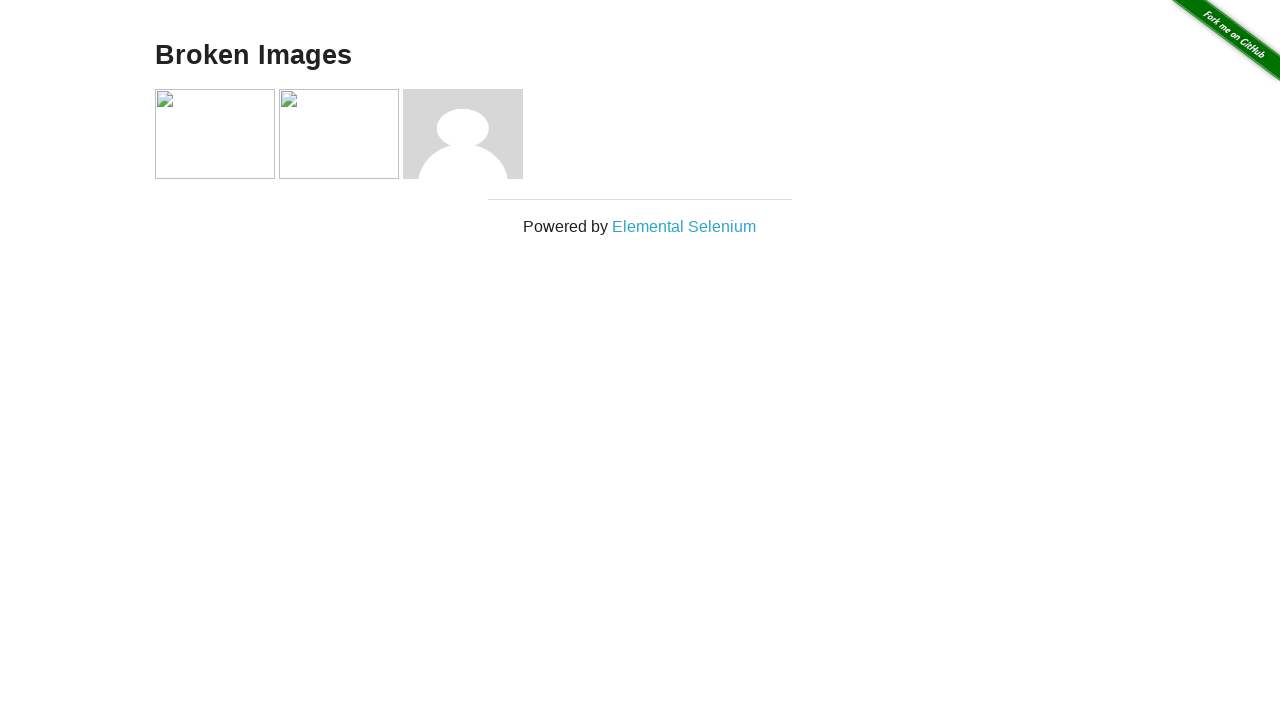

Images loaded on the broken_images page
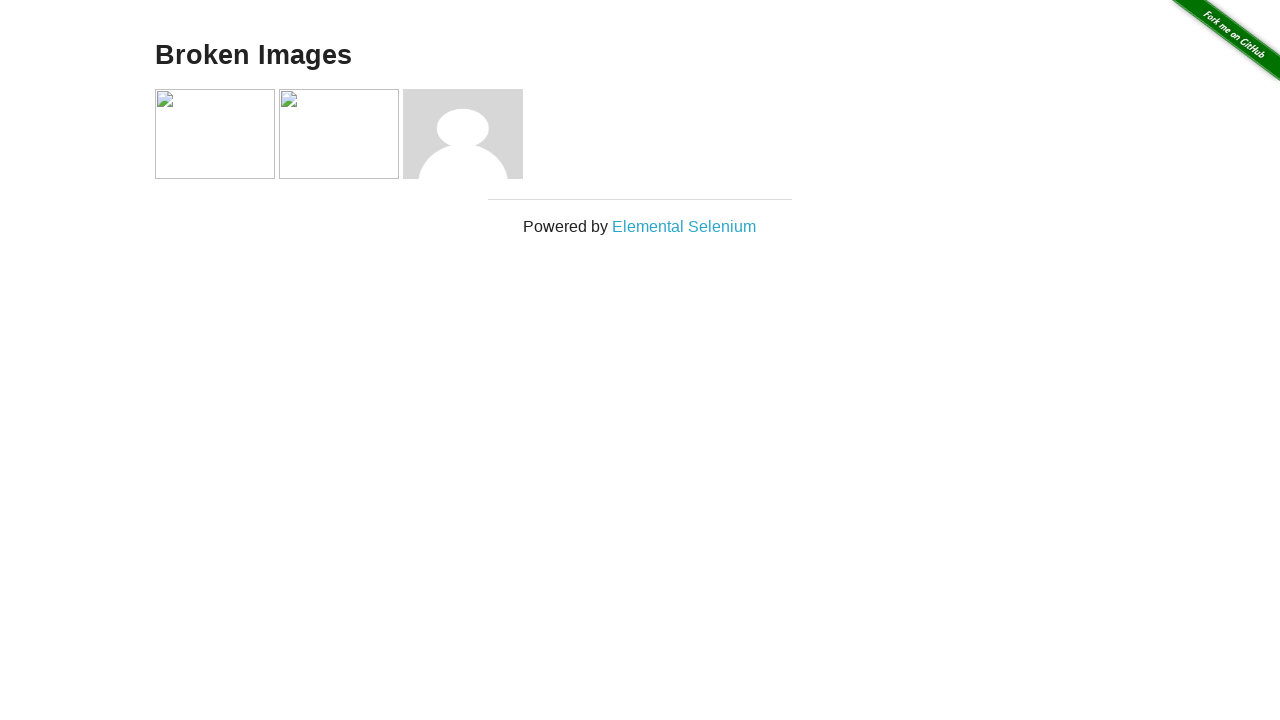

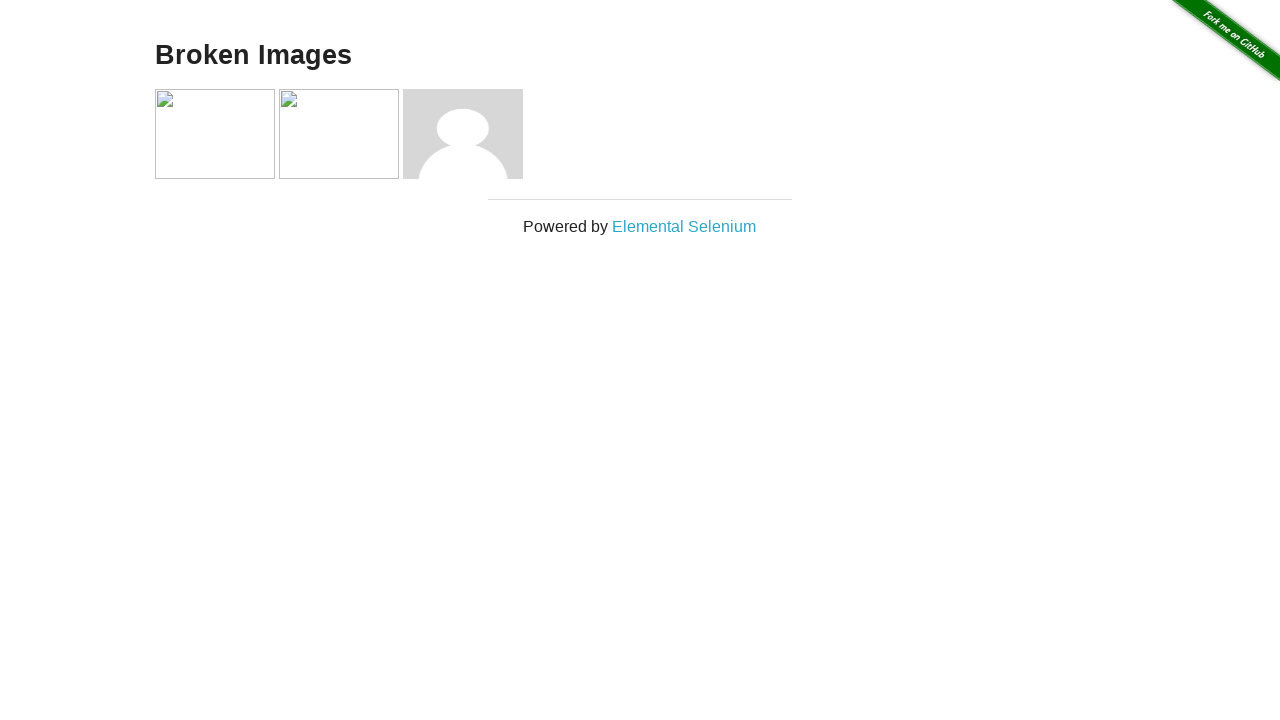